Tests that a todo item is removed when edited to an empty string

Starting URL: https://demo.playwright.dev/todomvc

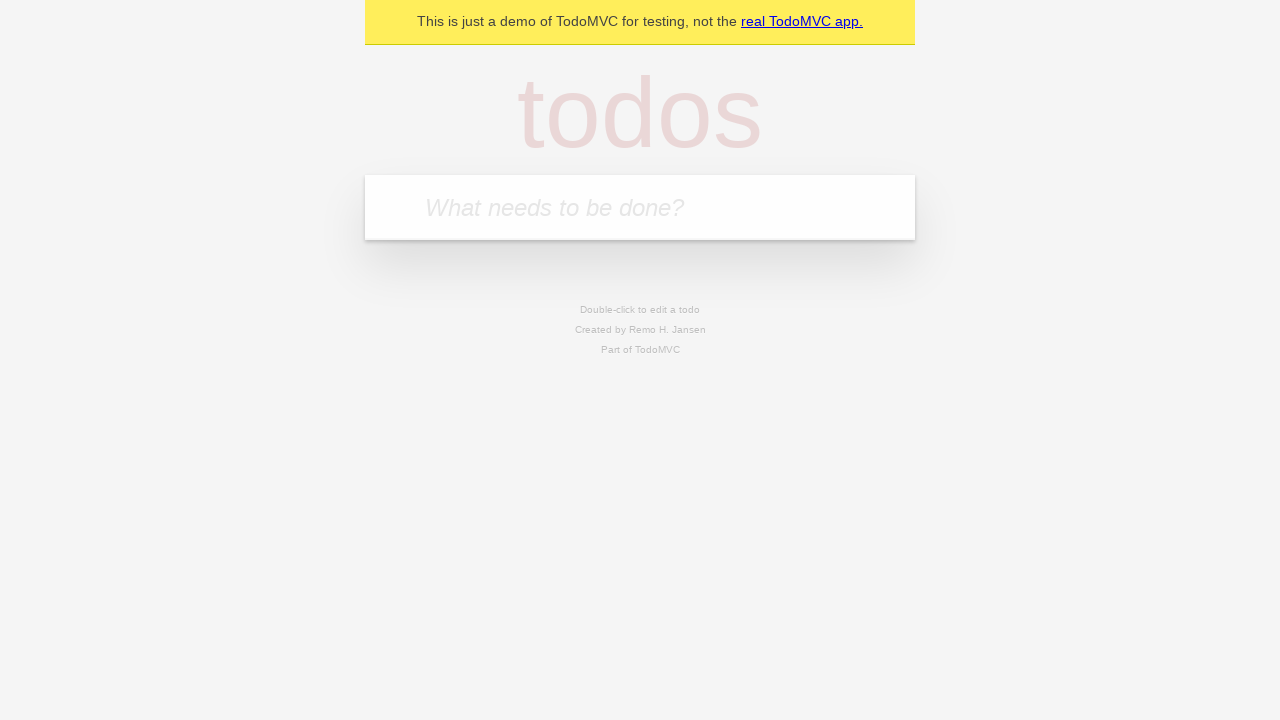

Filled todo input with 'buy some cheese' on internal:attr=[placeholder="What needs to be done?"i]
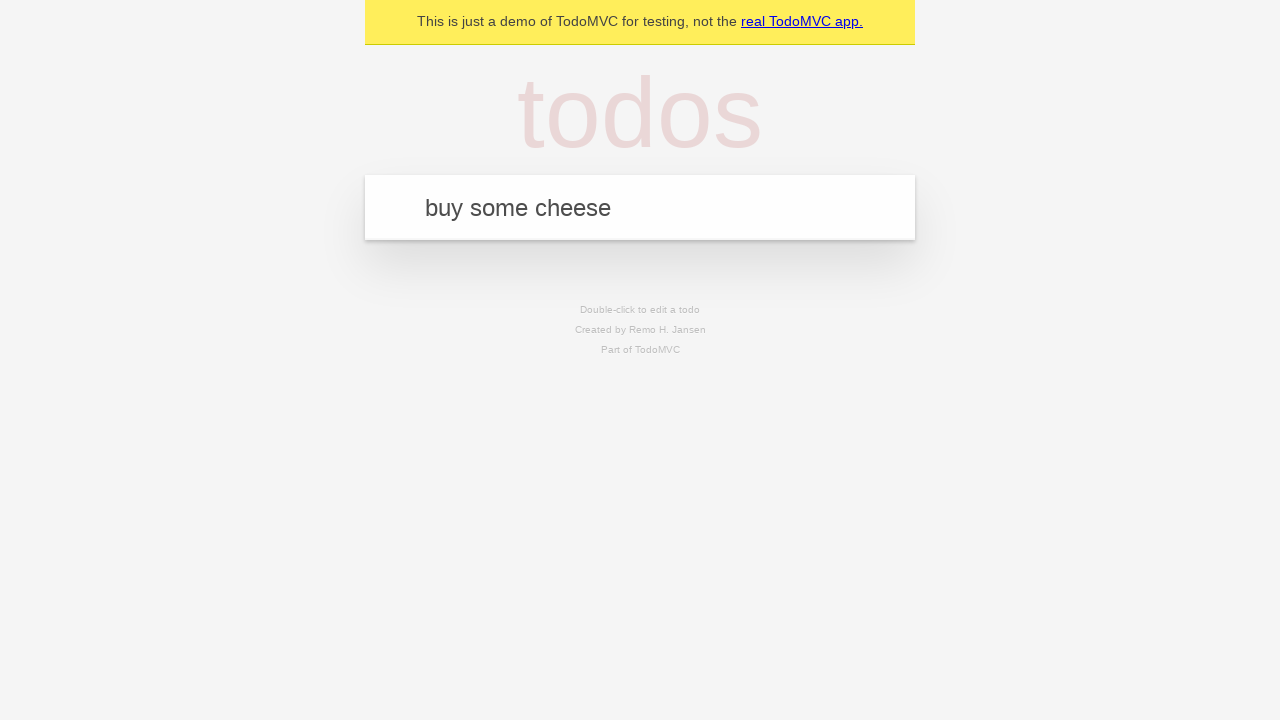

Pressed Enter to create todo item 'buy some cheese' on internal:attr=[placeholder="What needs to be done?"i]
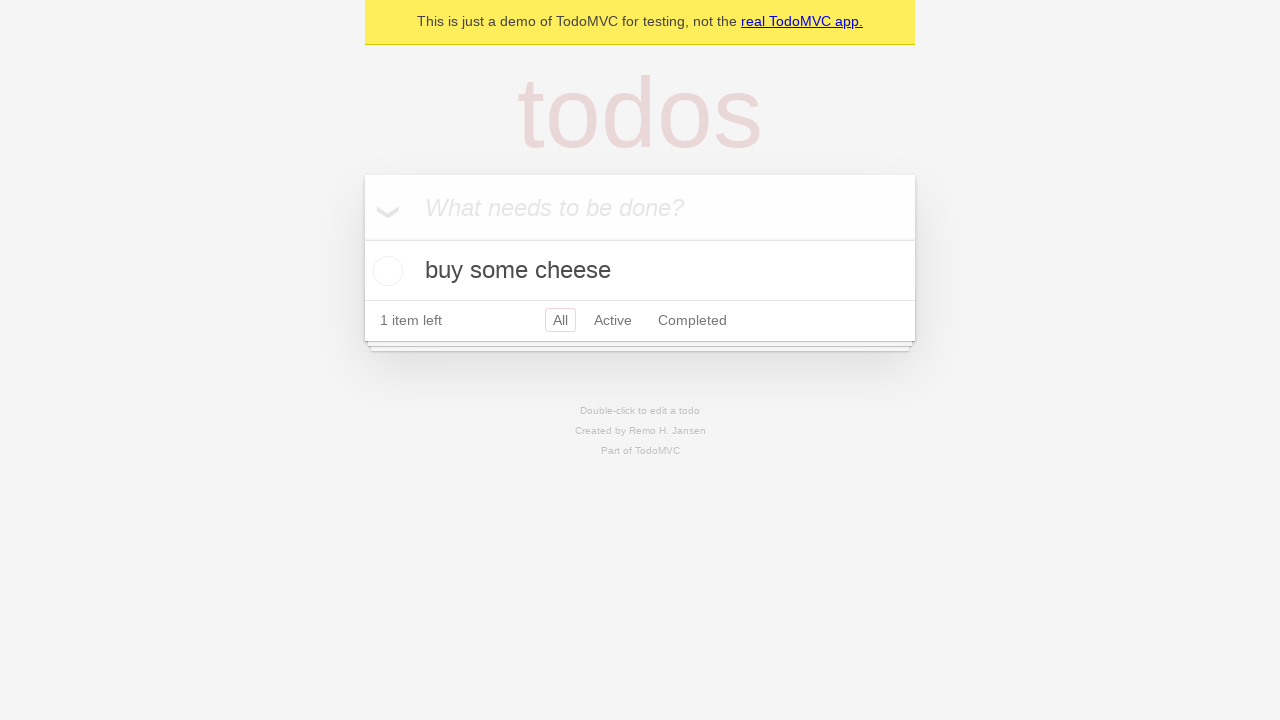

Filled todo input with 'feed the cat' on internal:attr=[placeholder="What needs to be done?"i]
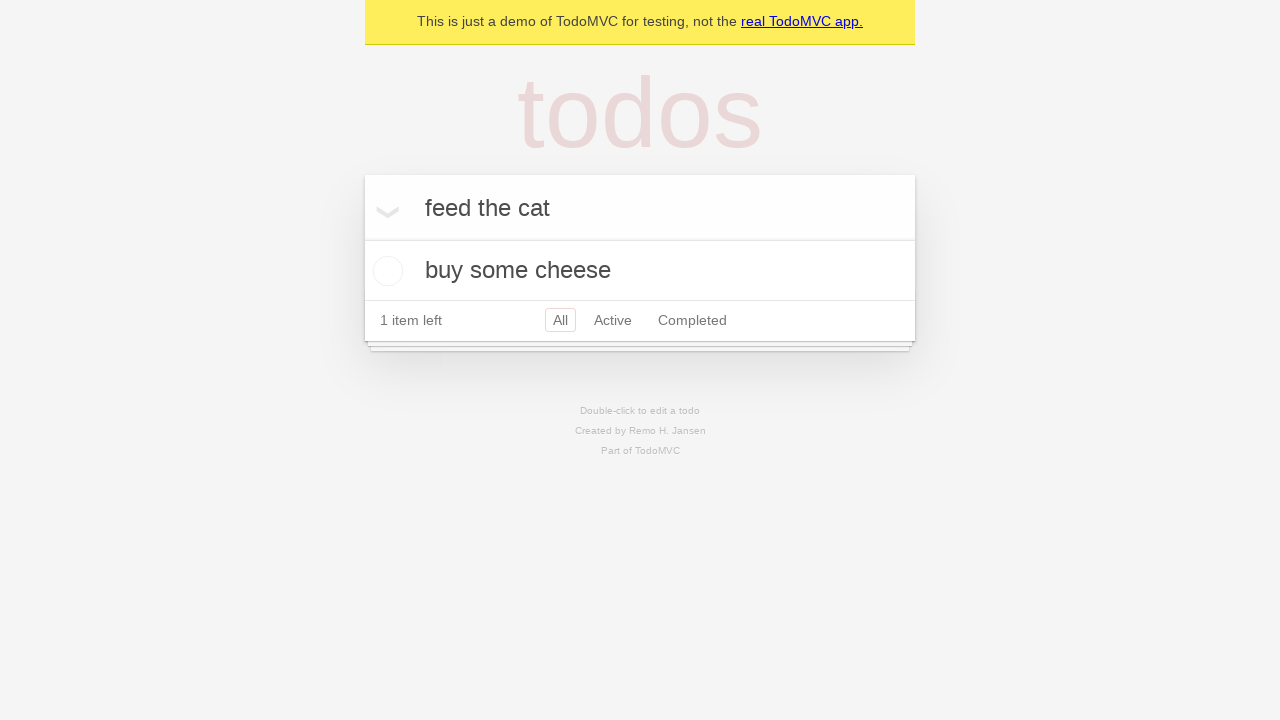

Pressed Enter to create todo item 'feed the cat' on internal:attr=[placeholder="What needs to be done?"i]
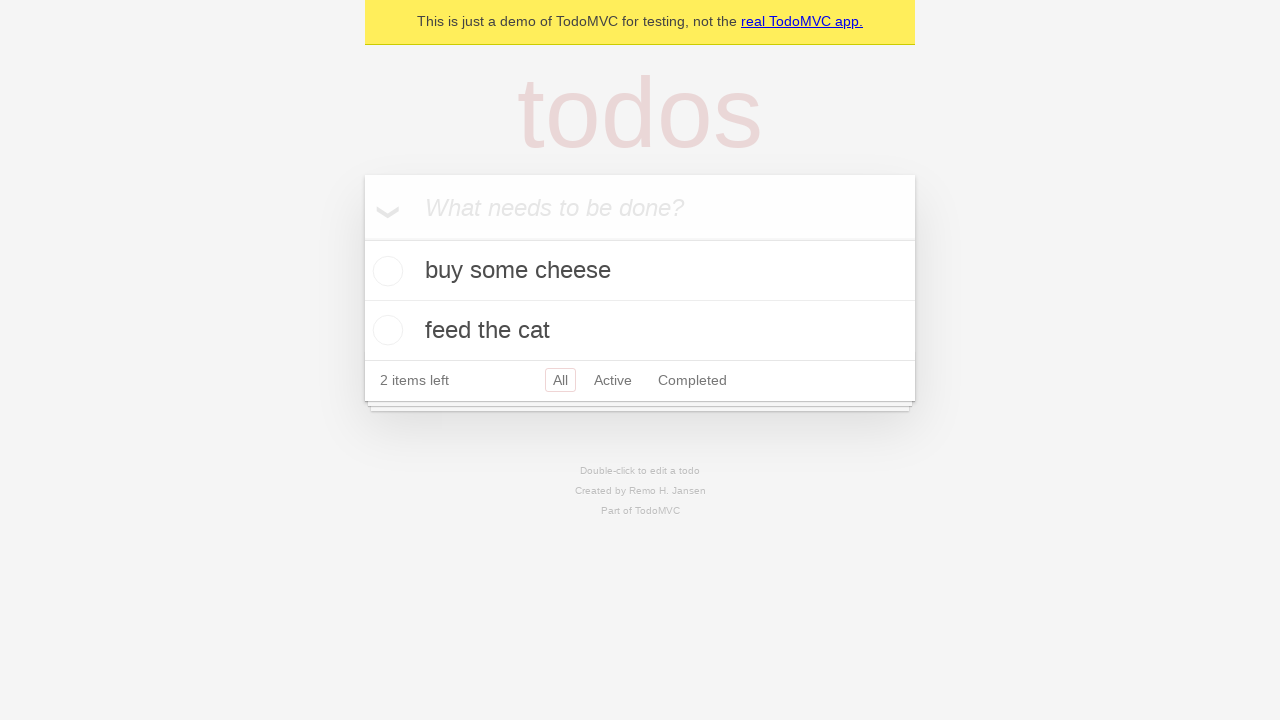

Filled todo input with 'book a doctors appointment' on internal:attr=[placeholder="What needs to be done?"i]
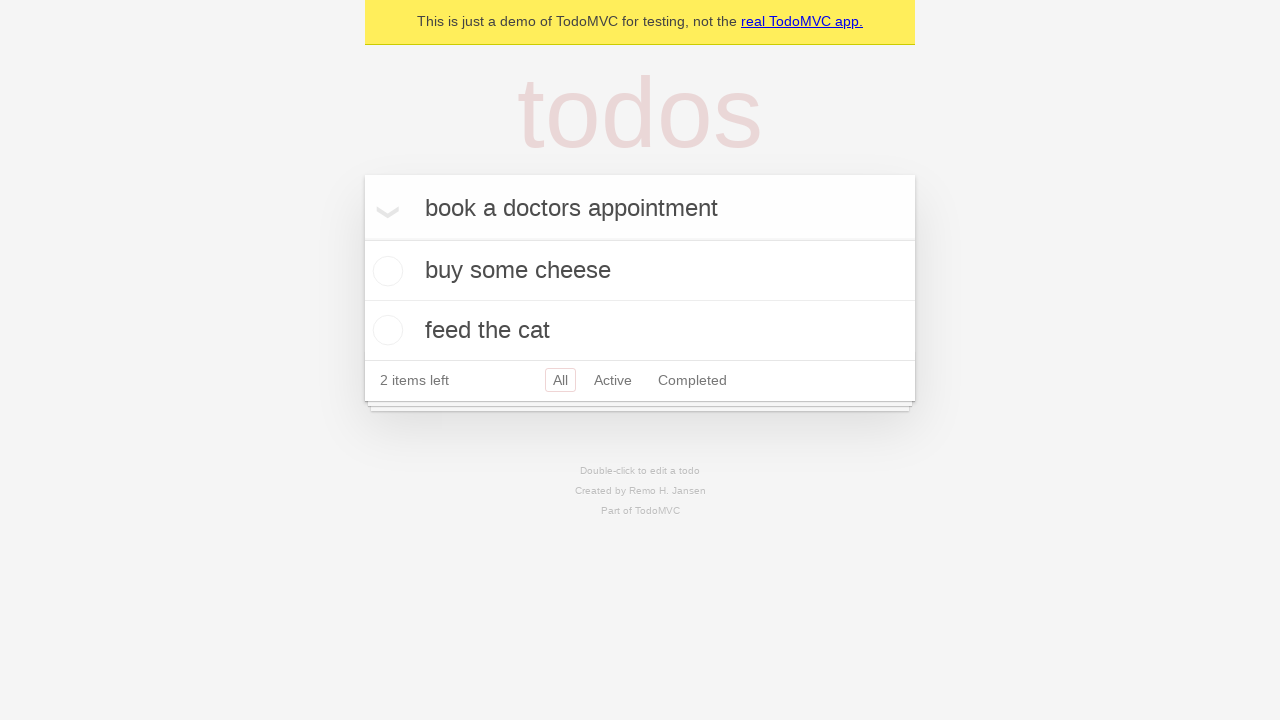

Pressed Enter to create todo item 'book a doctors appointment' on internal:attr=[placeholder="What needs to be done?"i]
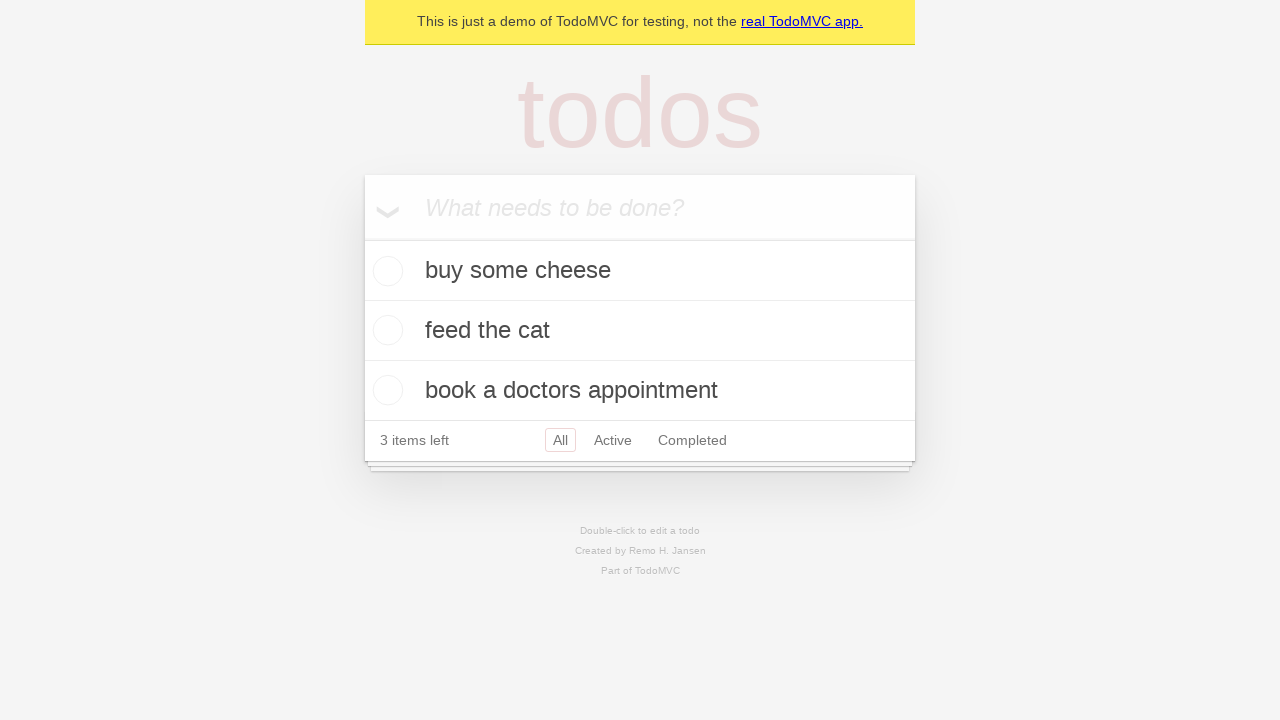

Double-clicked on the second todo item to enter edit mode at (640, 331) on internal:testid=[data-testid="todo-item"s] >> nth=1
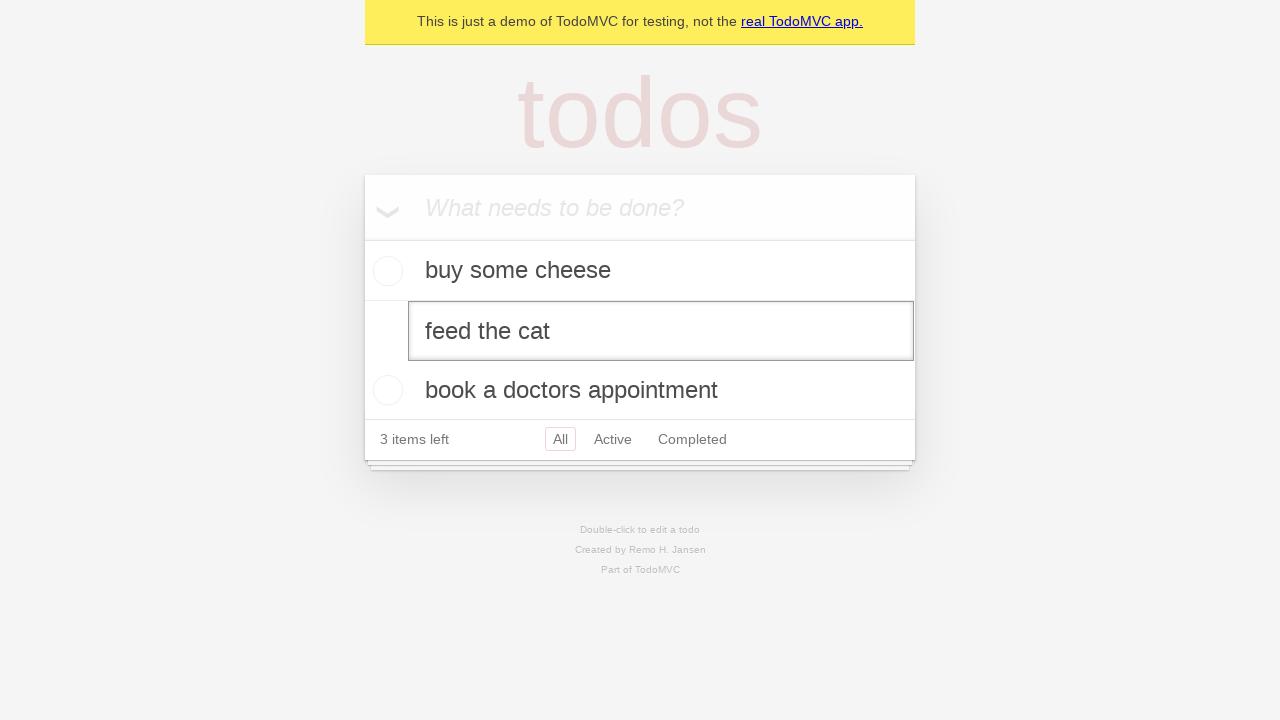

Cleared the todo item text by filling with empty string on internal:testid=[data-testid="todo-item"s] >> nth=1 >> internal:role=textbox[nam
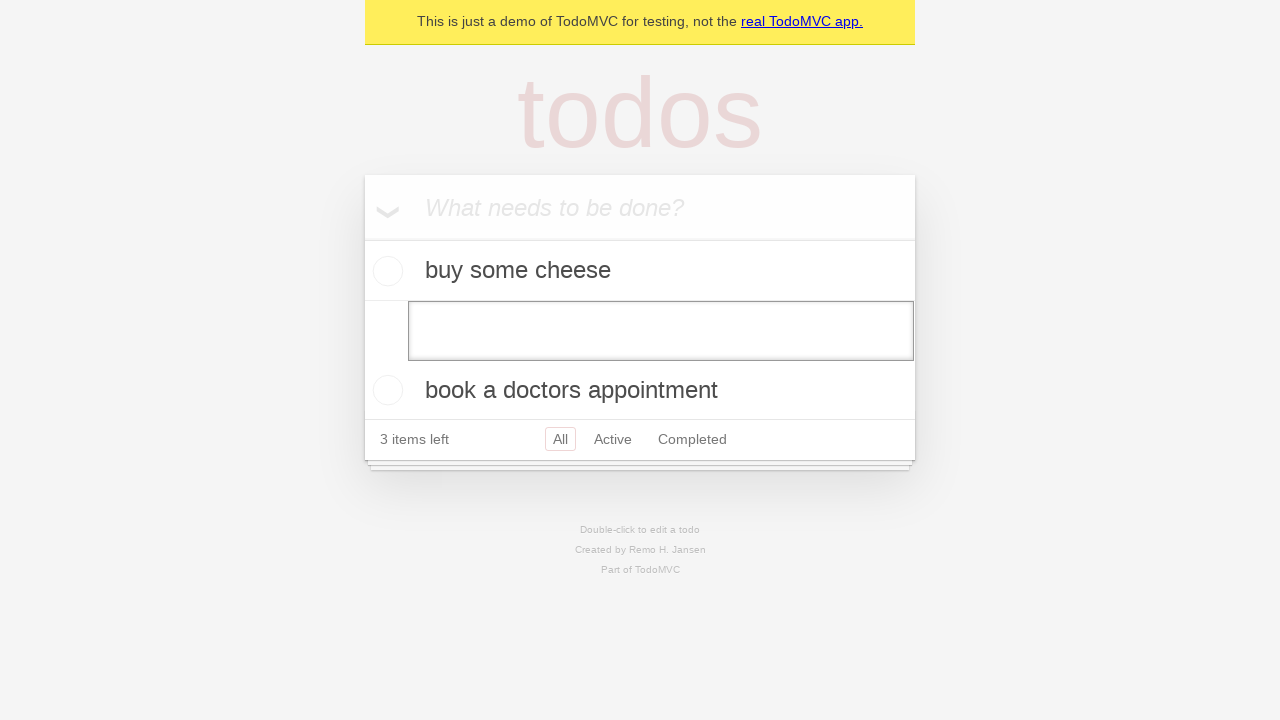

Pressed Enter to confirm removal of empty todo item on internal:testid=[data-testid="todo-item"s] >> nth=1 >> internal:role=textbox[nam
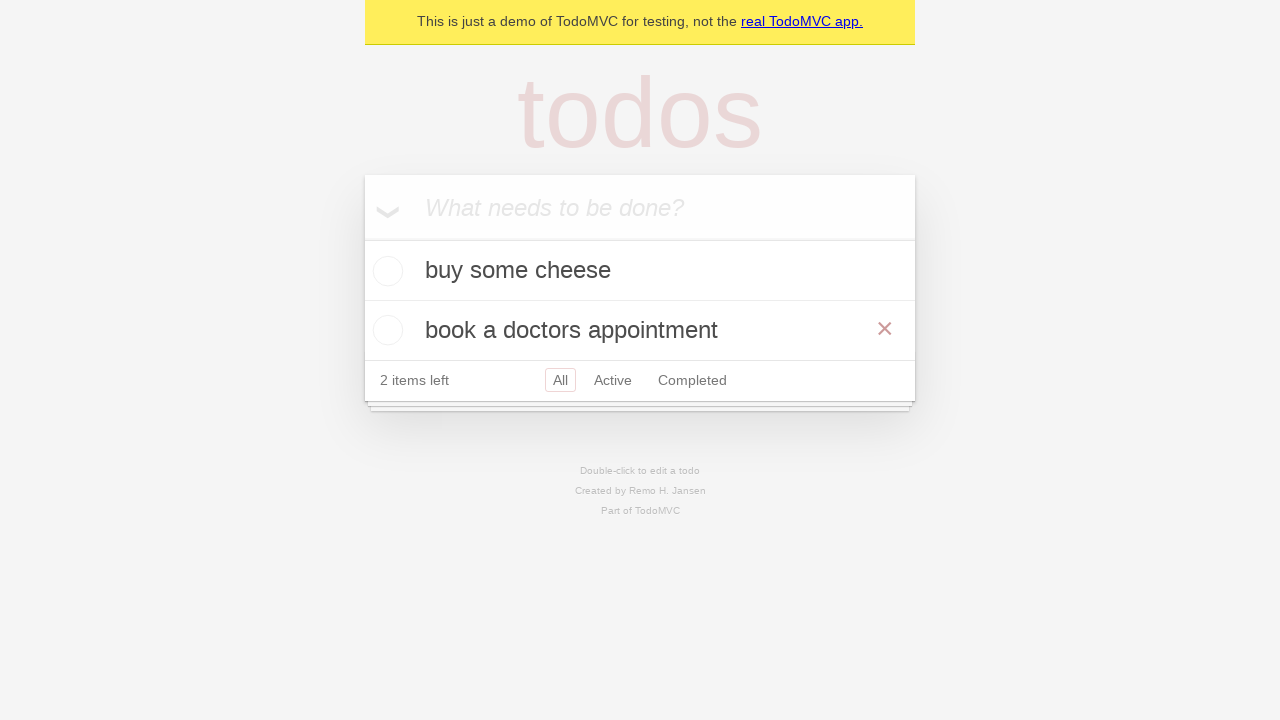

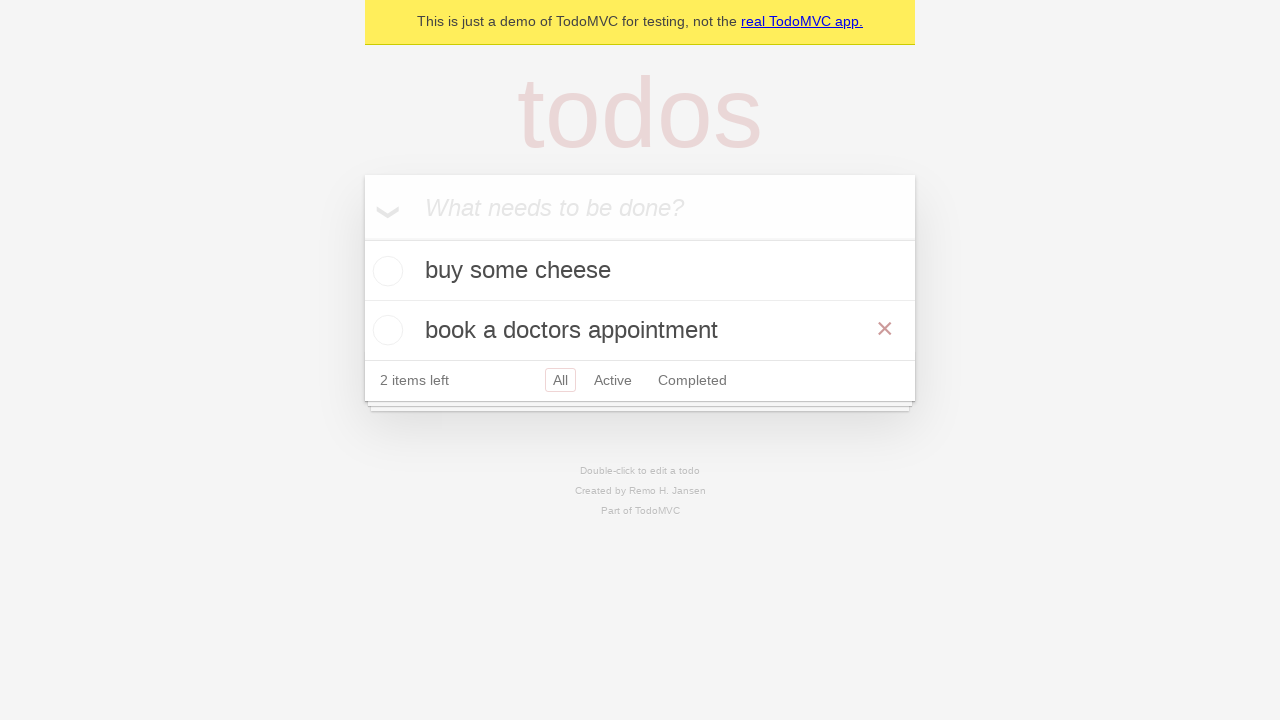